Navigates to the nopCommerce admin demo page and verifies the presence of a heading element

Starting URL: https://admin-demo.nopcommerce.com/

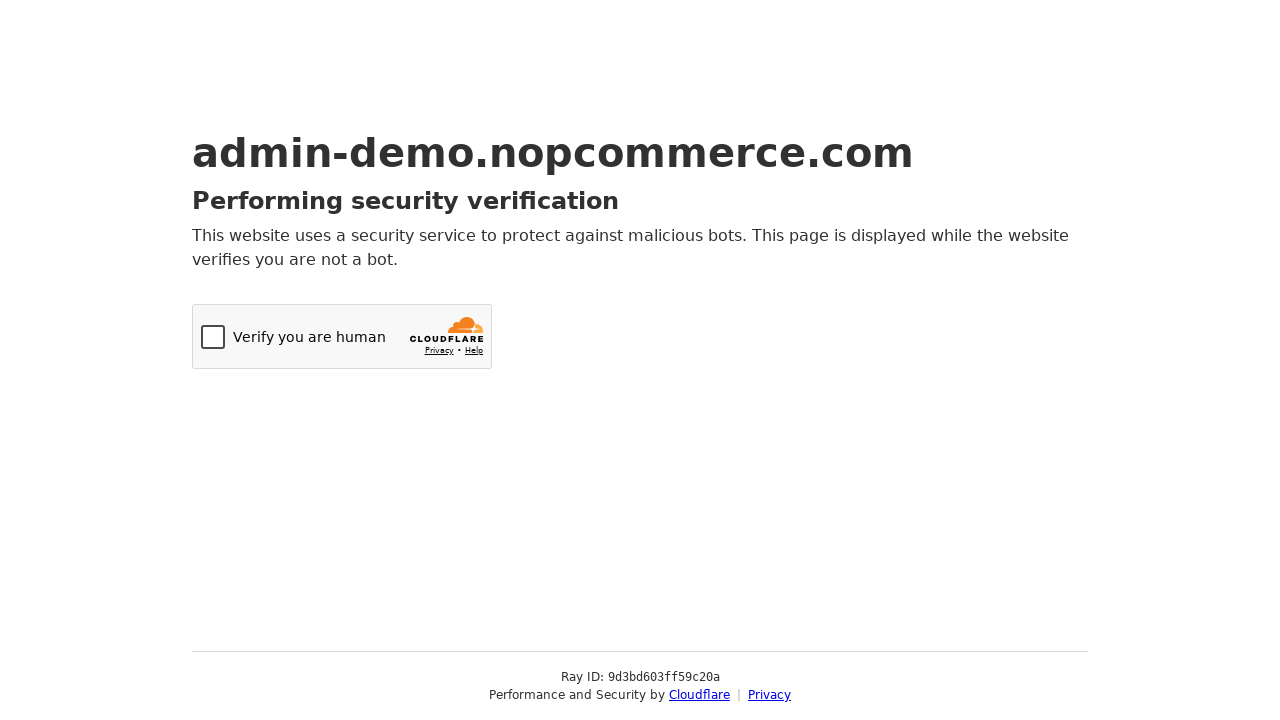

Navigated to nopCommerce admin demo page
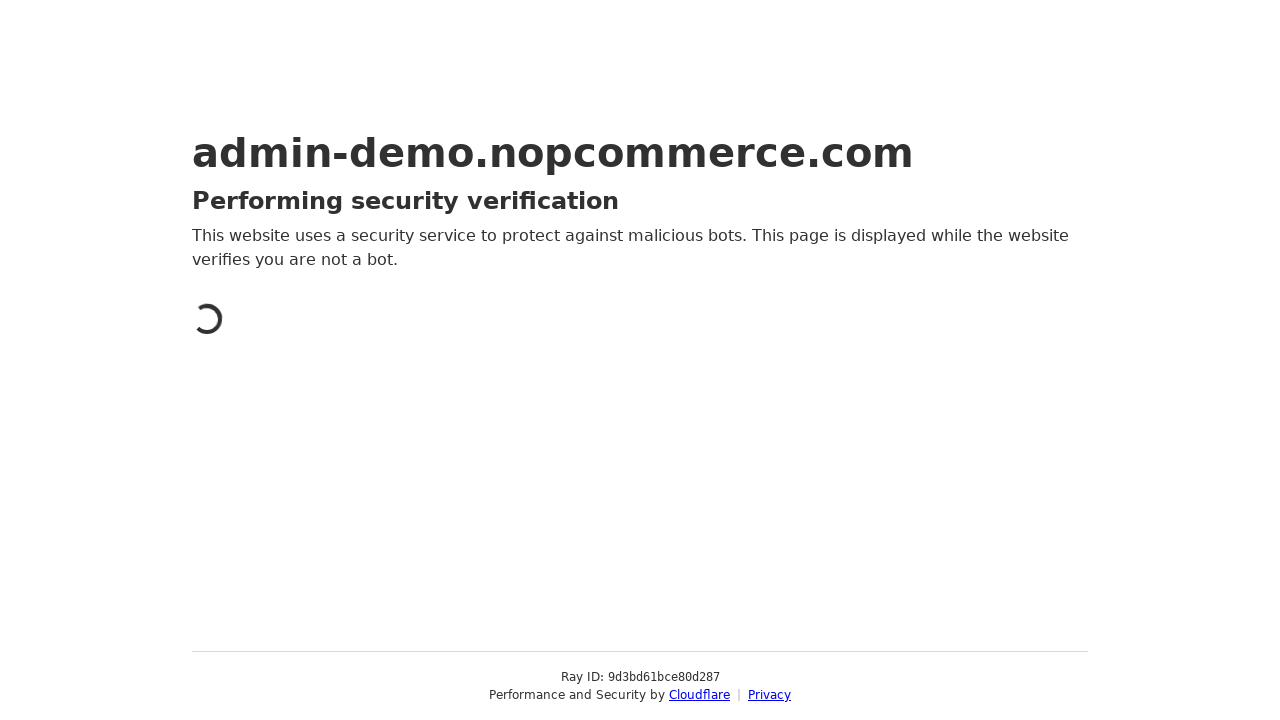

Verified h1 heading element is present on the page
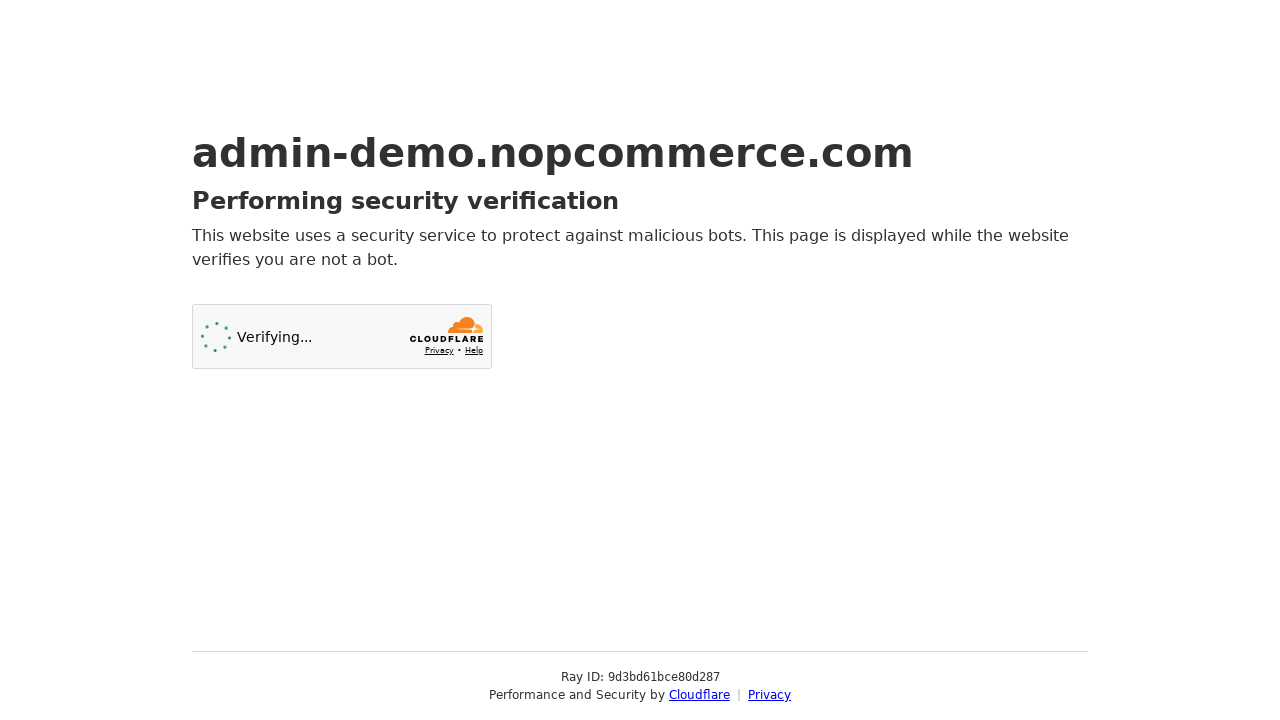

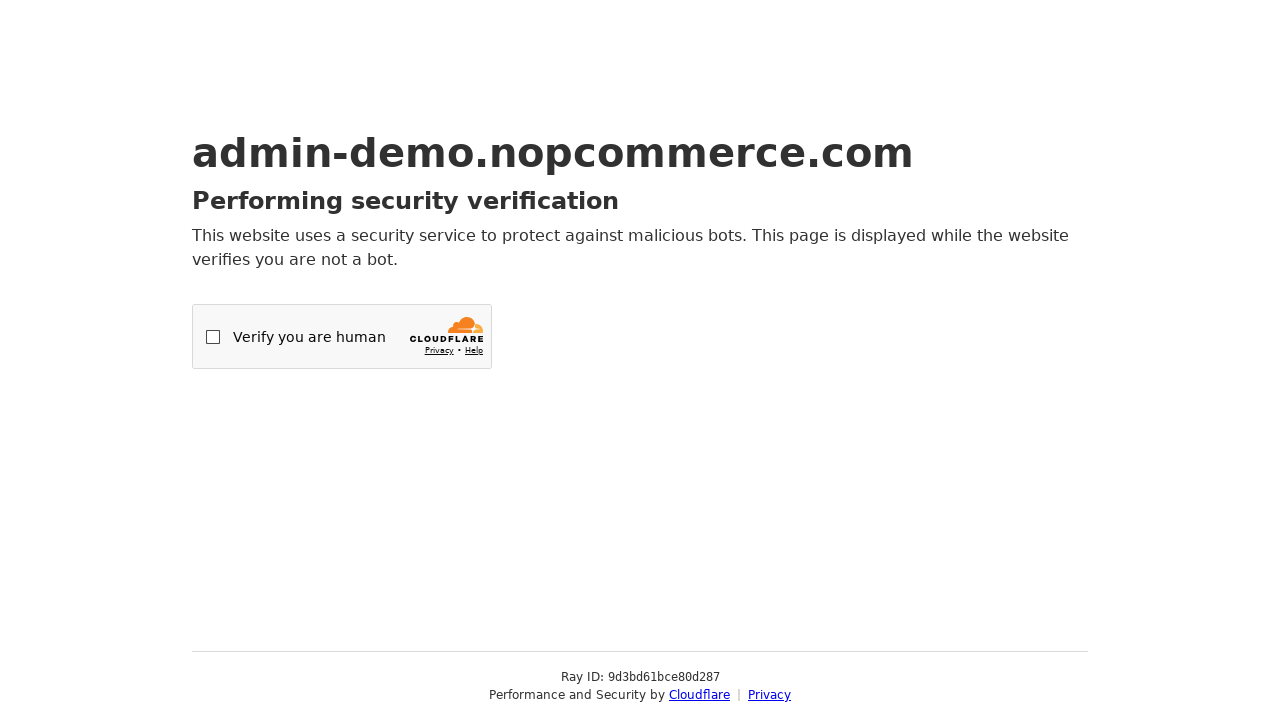